Tests a math challenge form by reading a value from the page, calculating log(abs(12*sin(x))), entering the result, checking required checkboxes and radio buttons, and submitting the form.

Starting URL: https://suninjuly.github.io/math.html

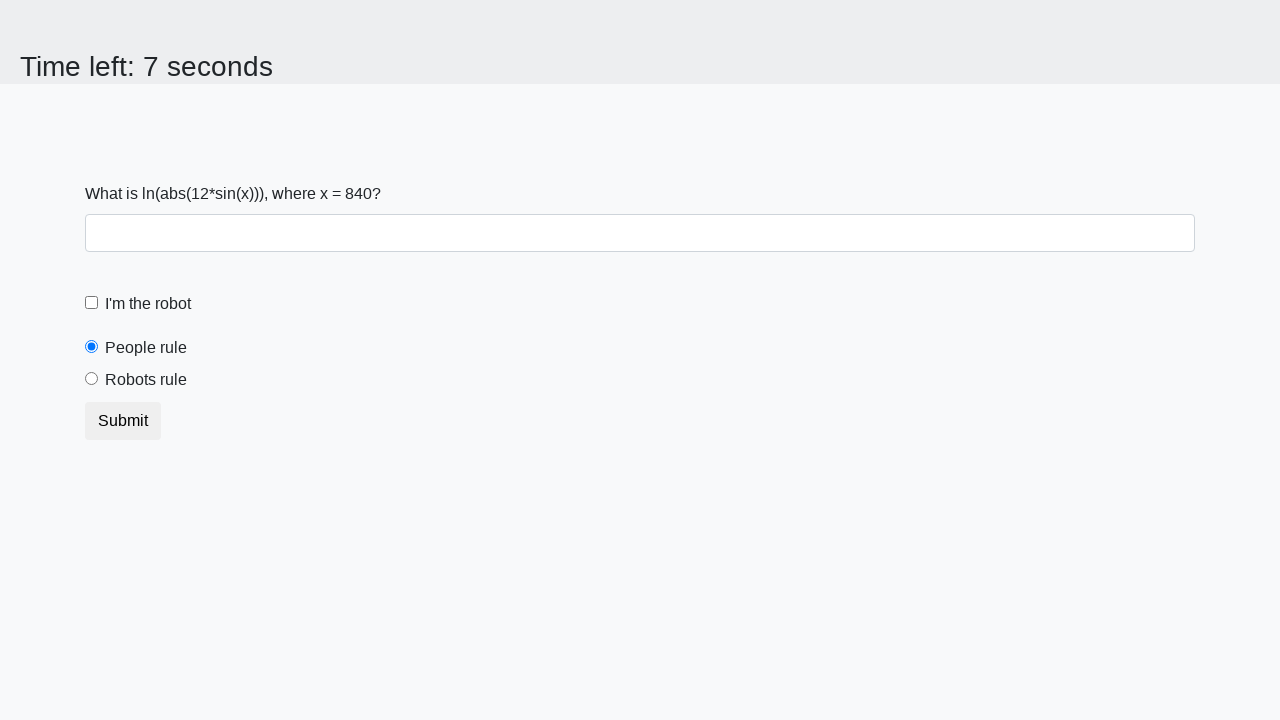

Located and read x value from the page
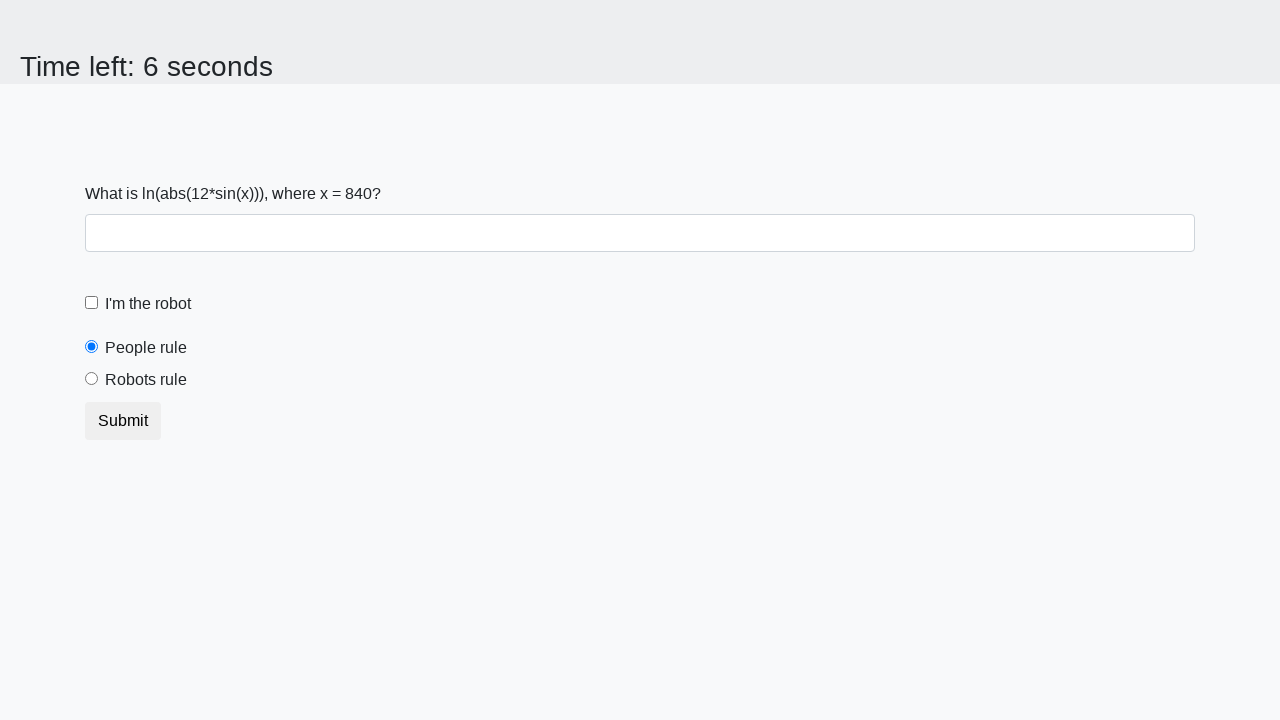

Calculated result: log(abs(12*sin(840))) = 2.412473680819027
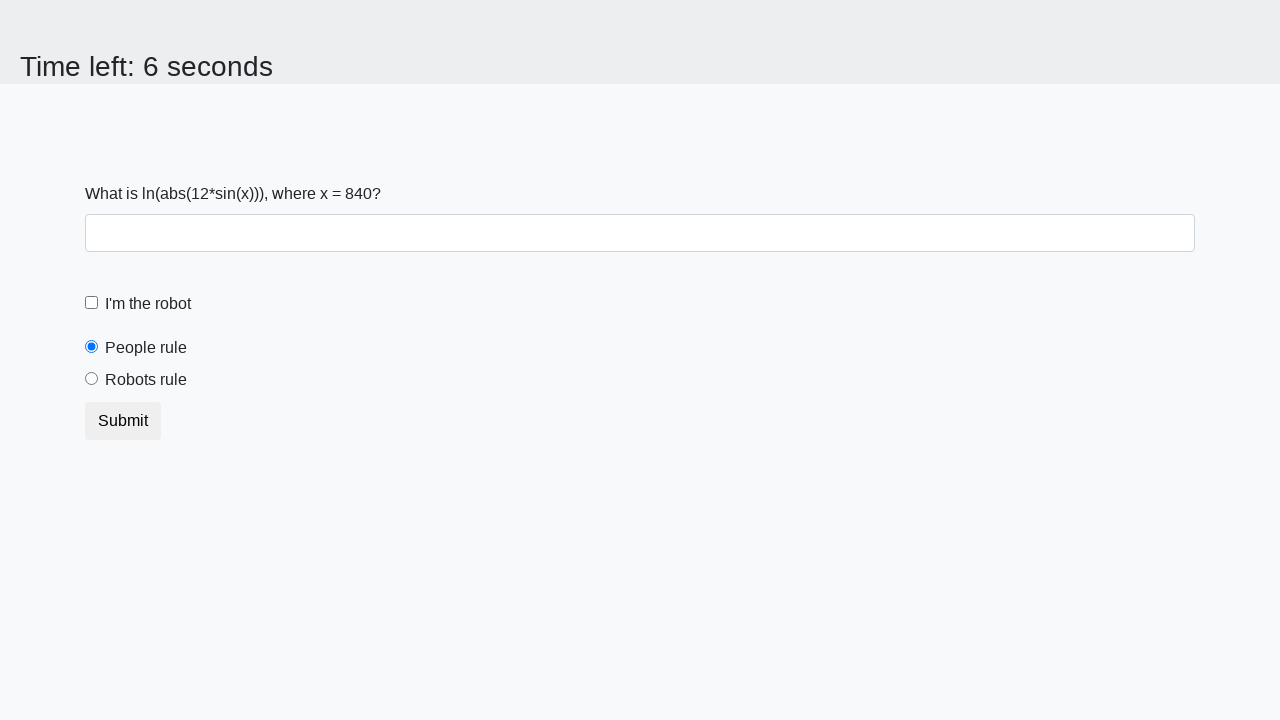

Entered calculated answer into input field on input
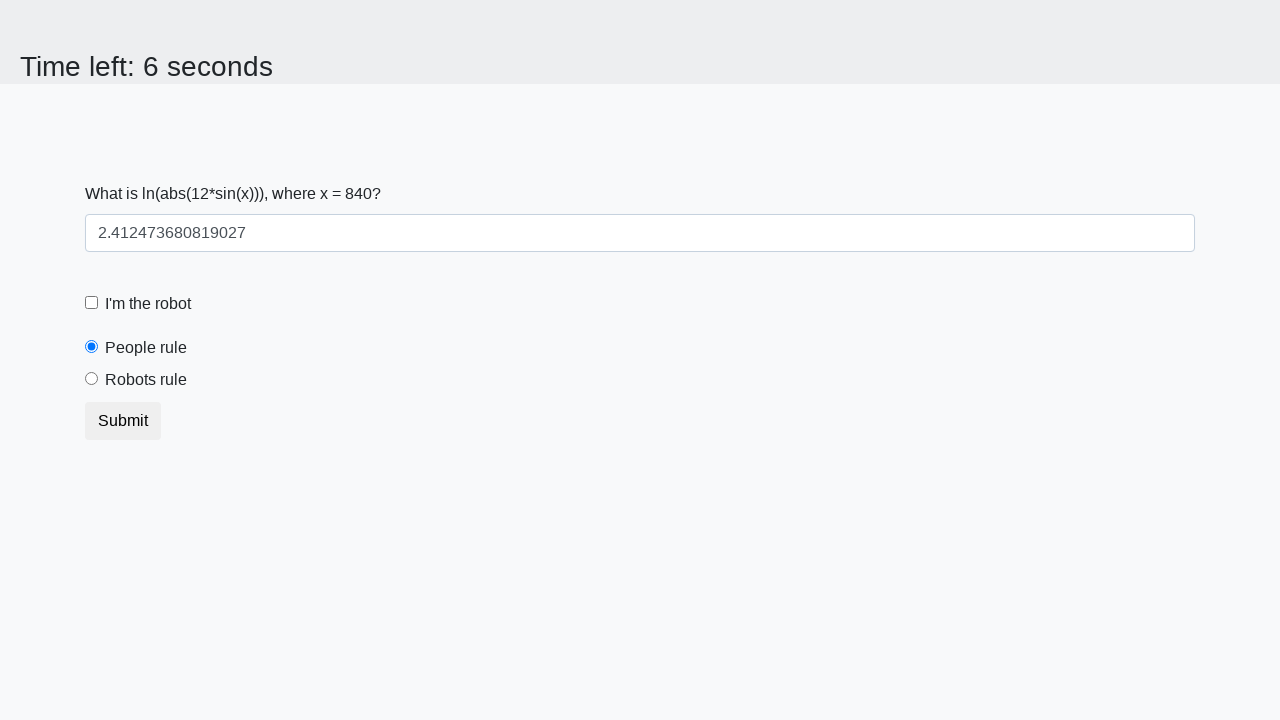

Clicked robot checkbox at (148, 304) on [for='robotCheckbox']
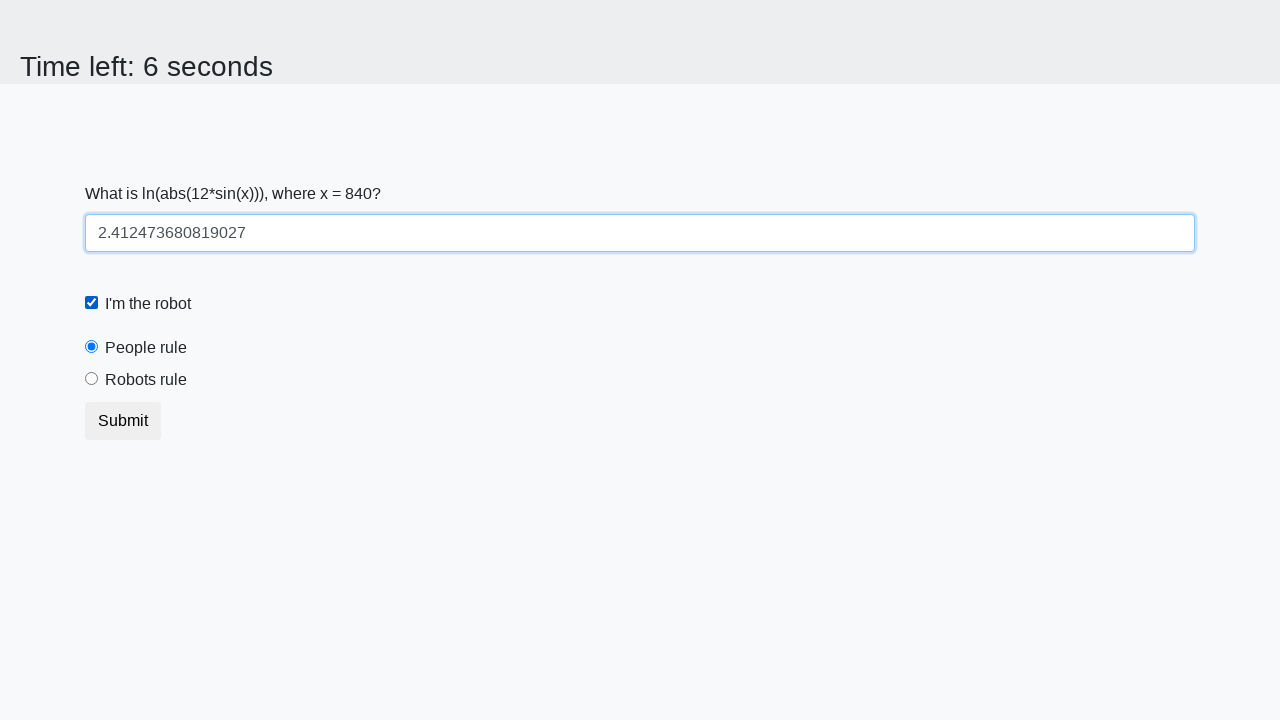

Clicked 'robots rule' radio button at (146, 380) on [for='robotsRule']
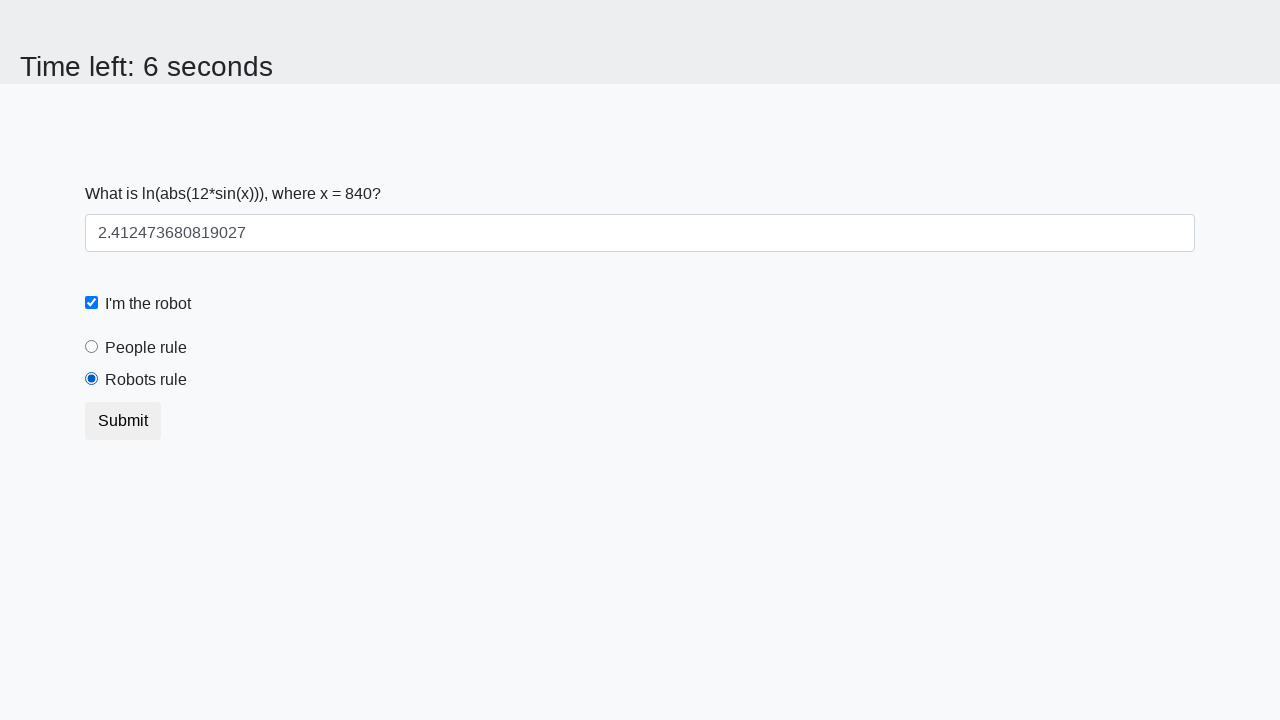

Clicked submit button to submit the form at (123, 421) on button.btn
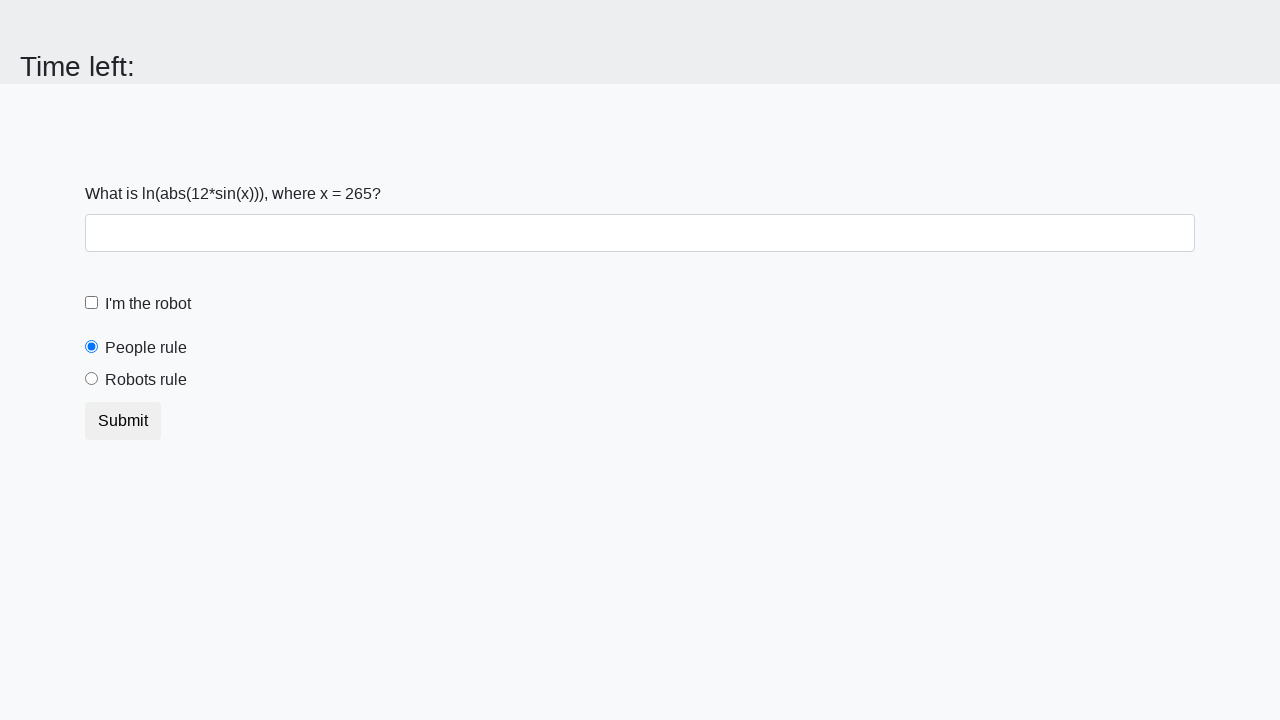

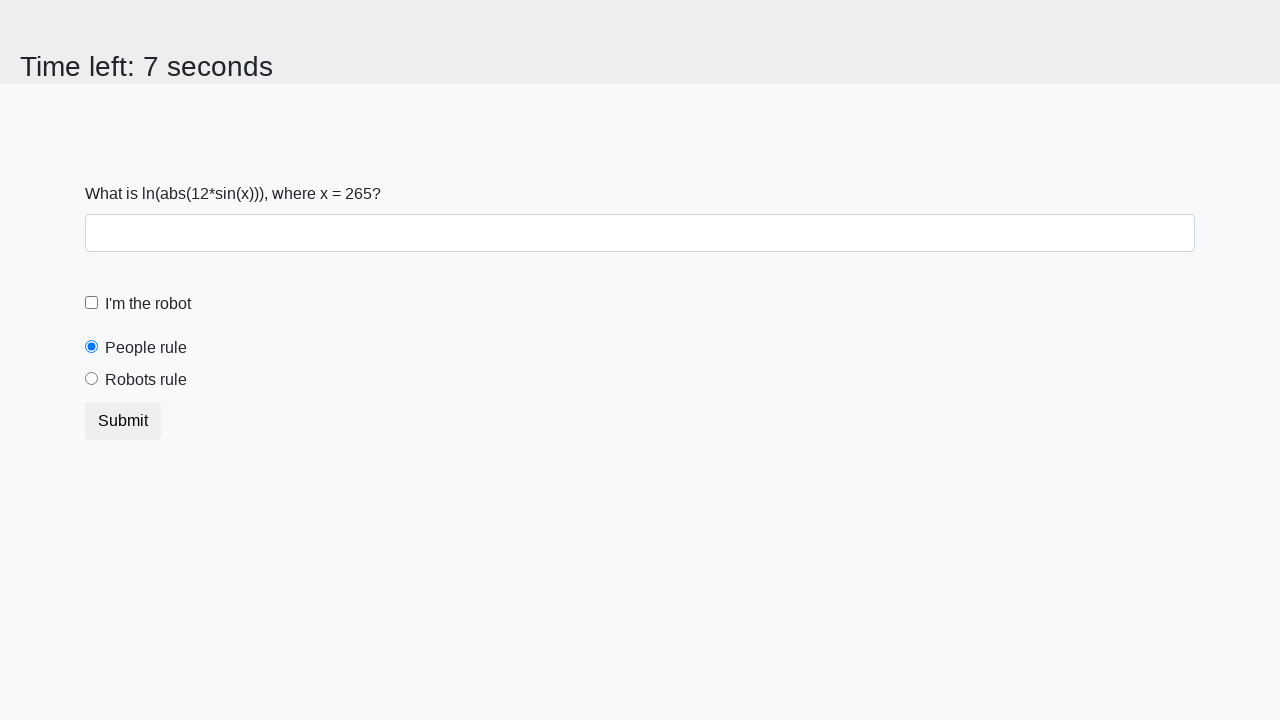